Tests browser prompt dialog functionality by setting up a dialog handler, clicking a prompt button, and accepting the dialog with custom text input.

Starting URL: https://letcode.in/alert

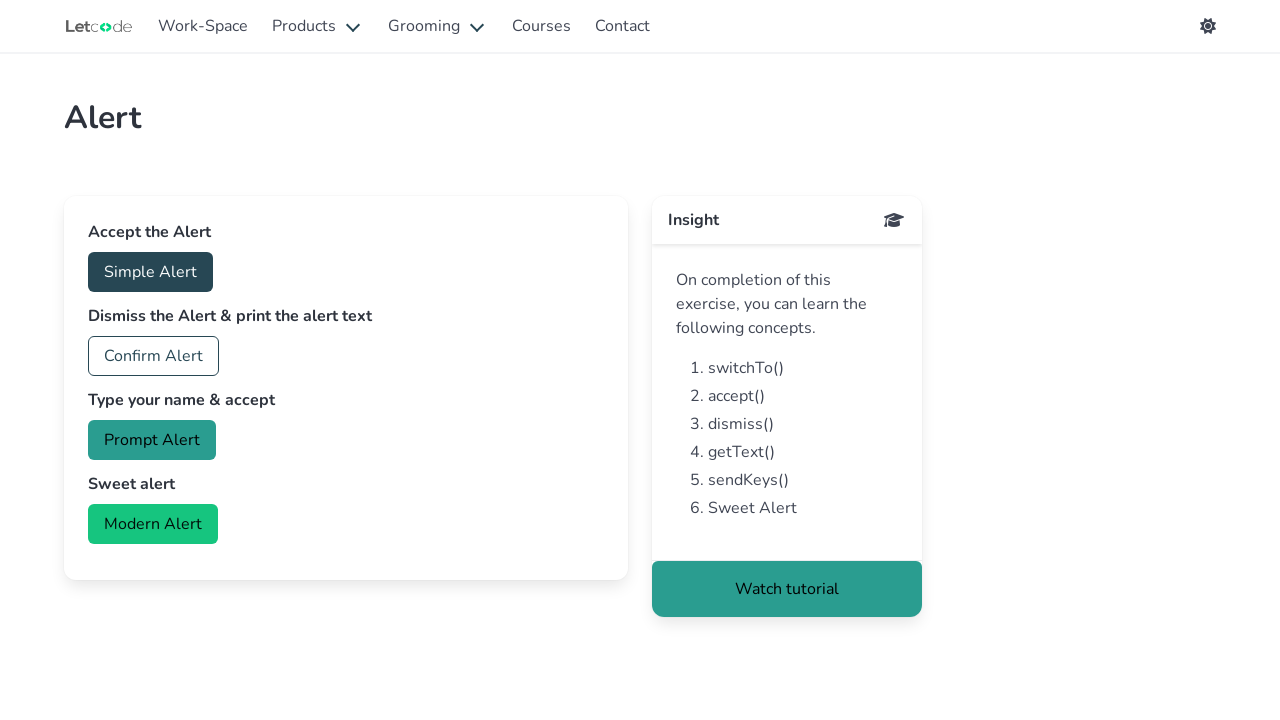

Set up dialog handler to accept prompt with custom text
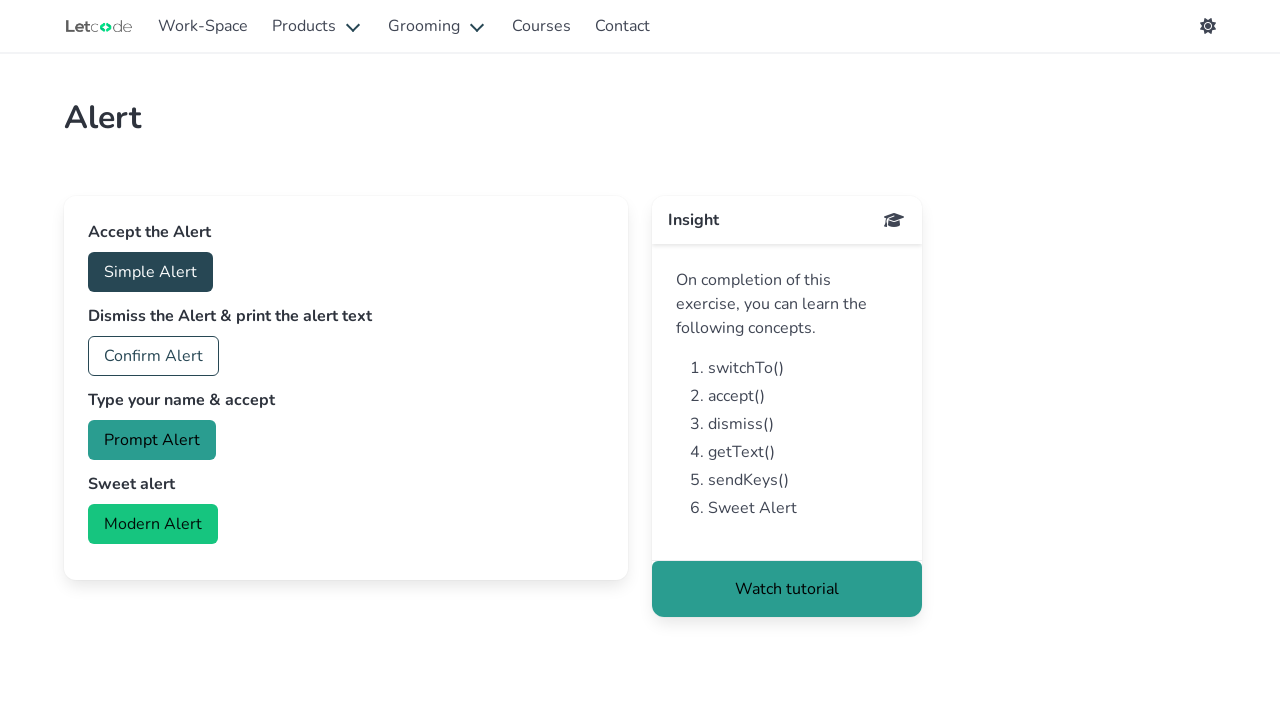

Clicked prompt button to trigger dialog at (152, 440) on #prompt
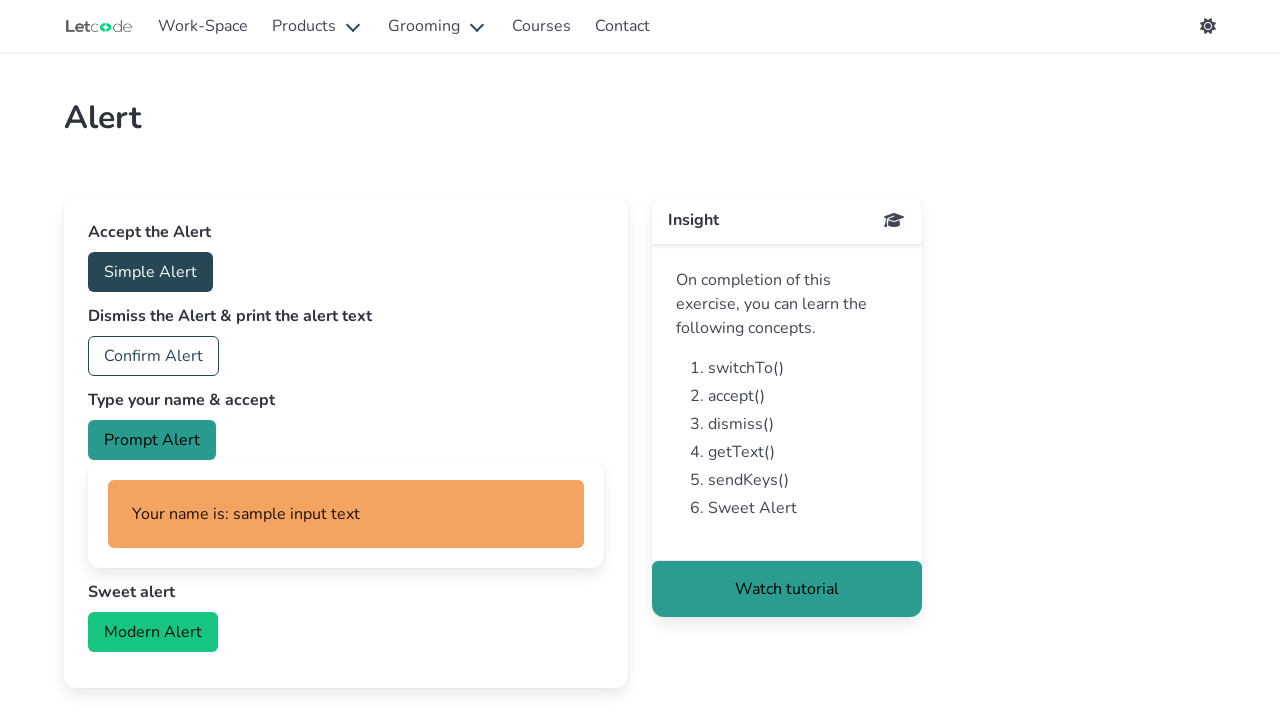

Waited for dialog interaction to complete
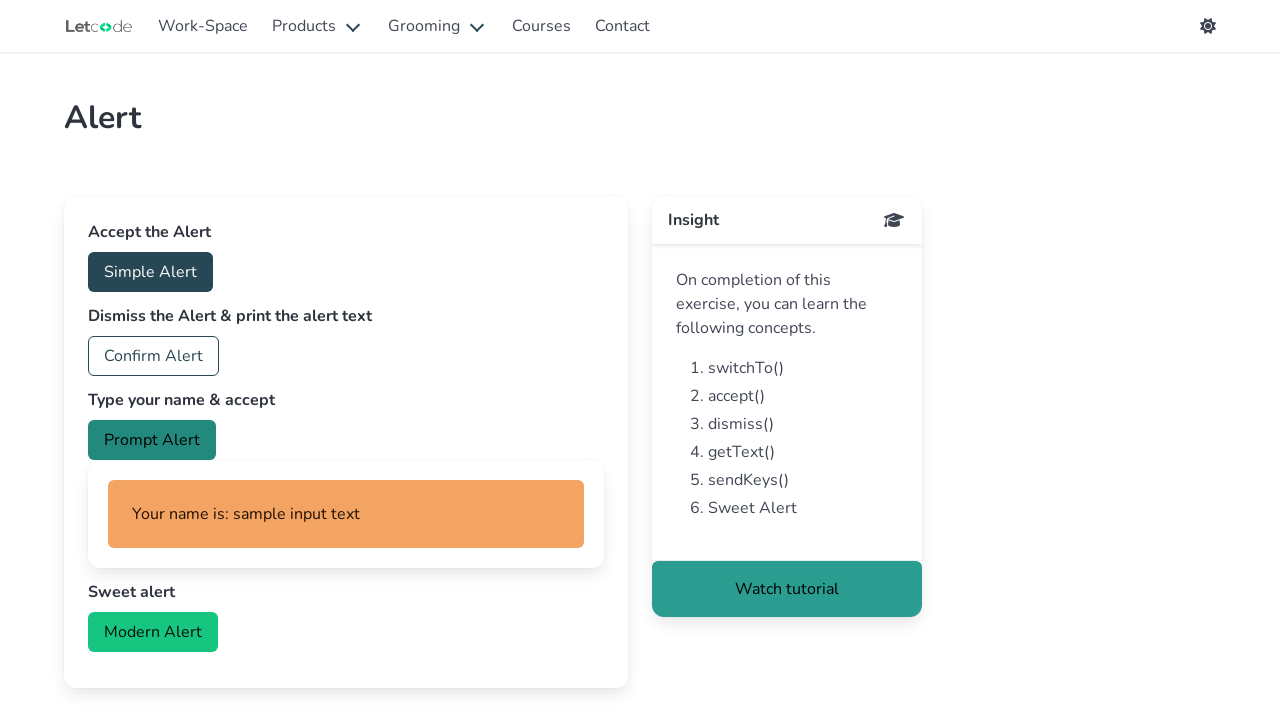

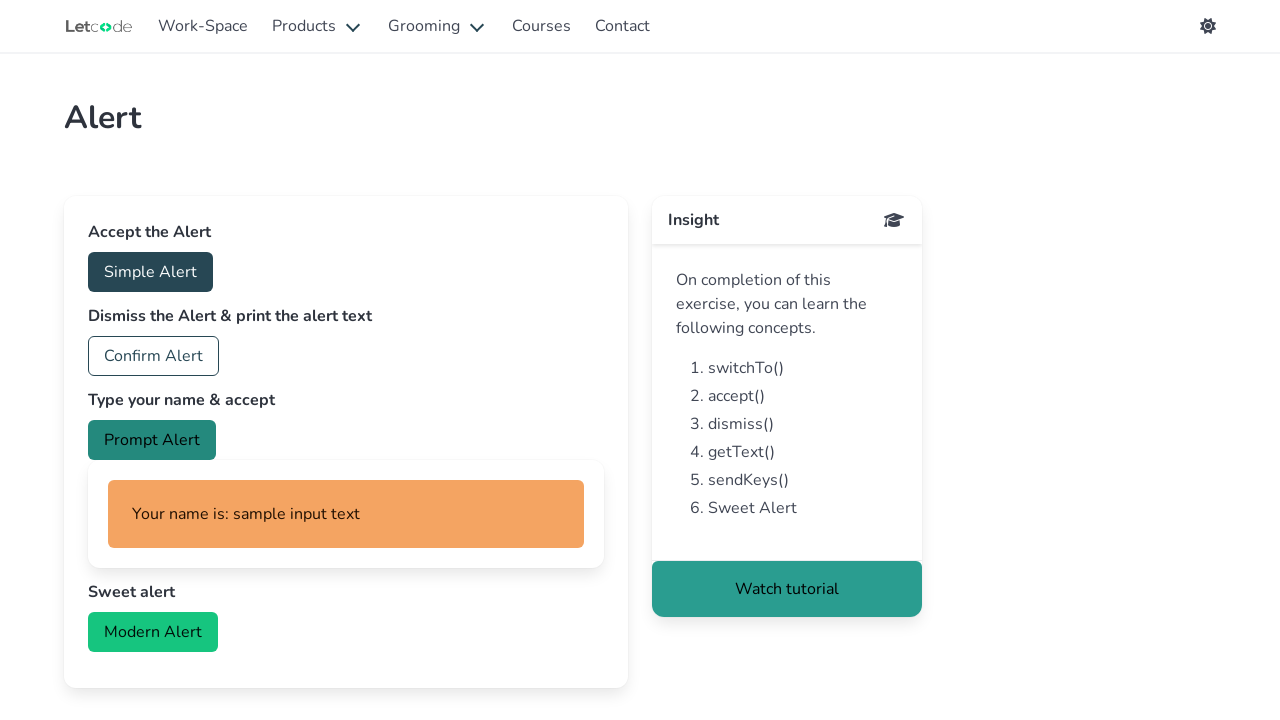